Tests state dropdown by selecting California (CA) from the state dropdown

Starting URL: https://practice.cydeo.com/

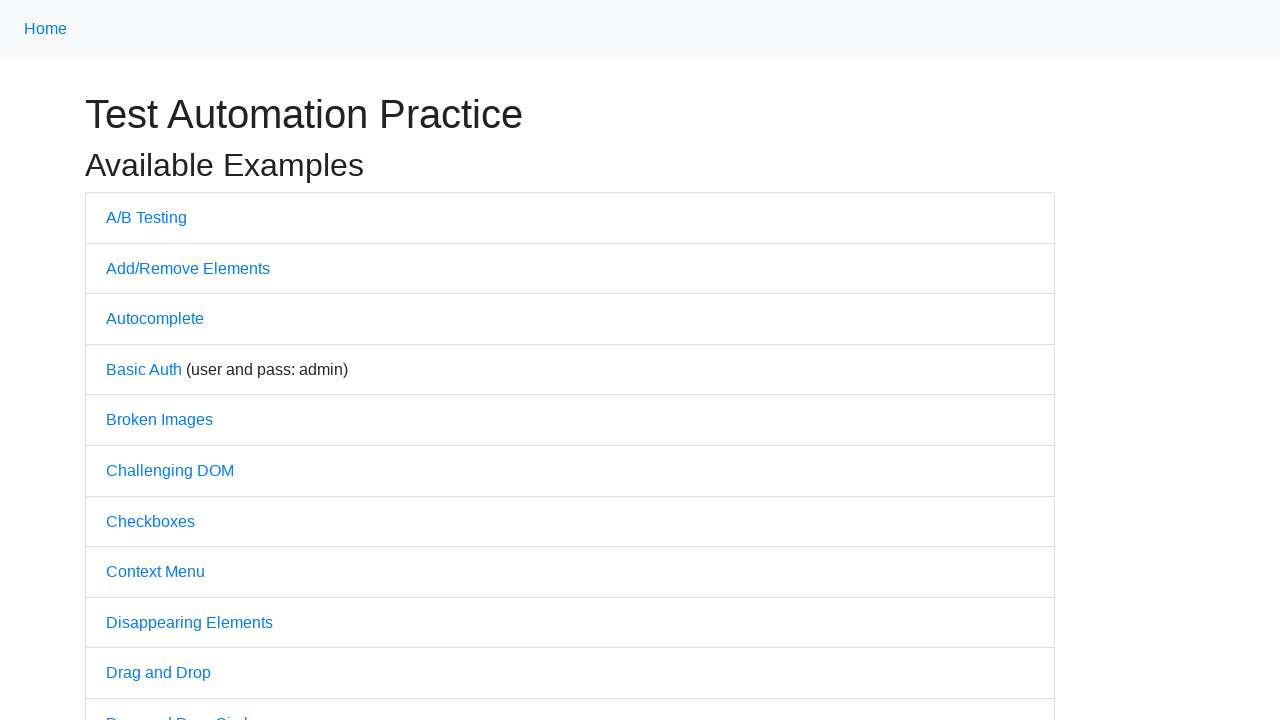

Clicked on Dropdown link at (143, 360) on internal:text="Dropdown"i
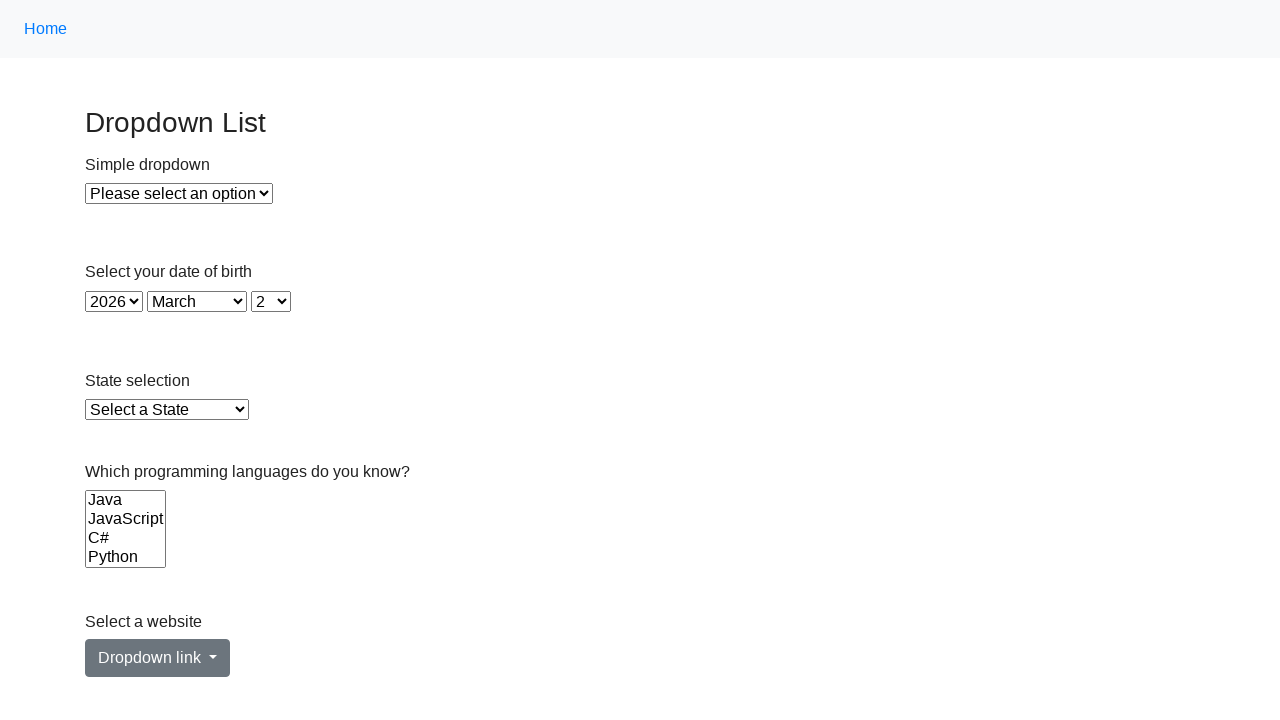

Selected California (CA) from state dropdown on xpath=//select[@id='state']
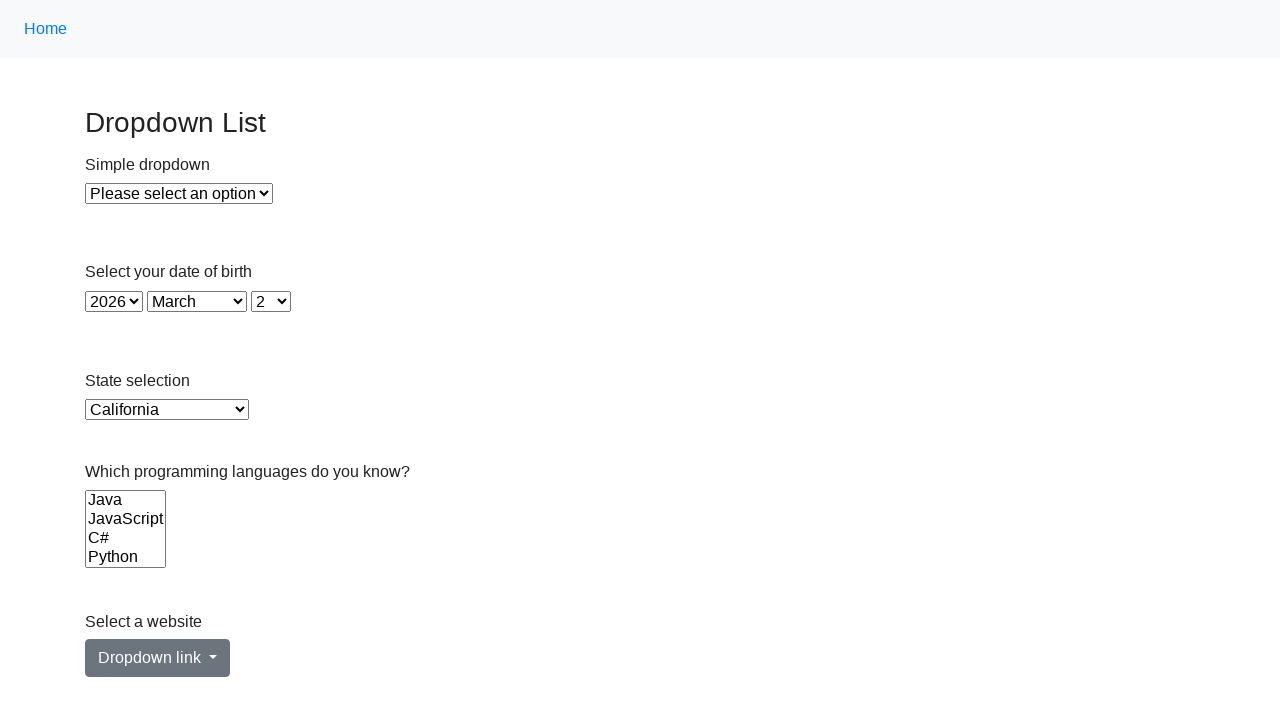

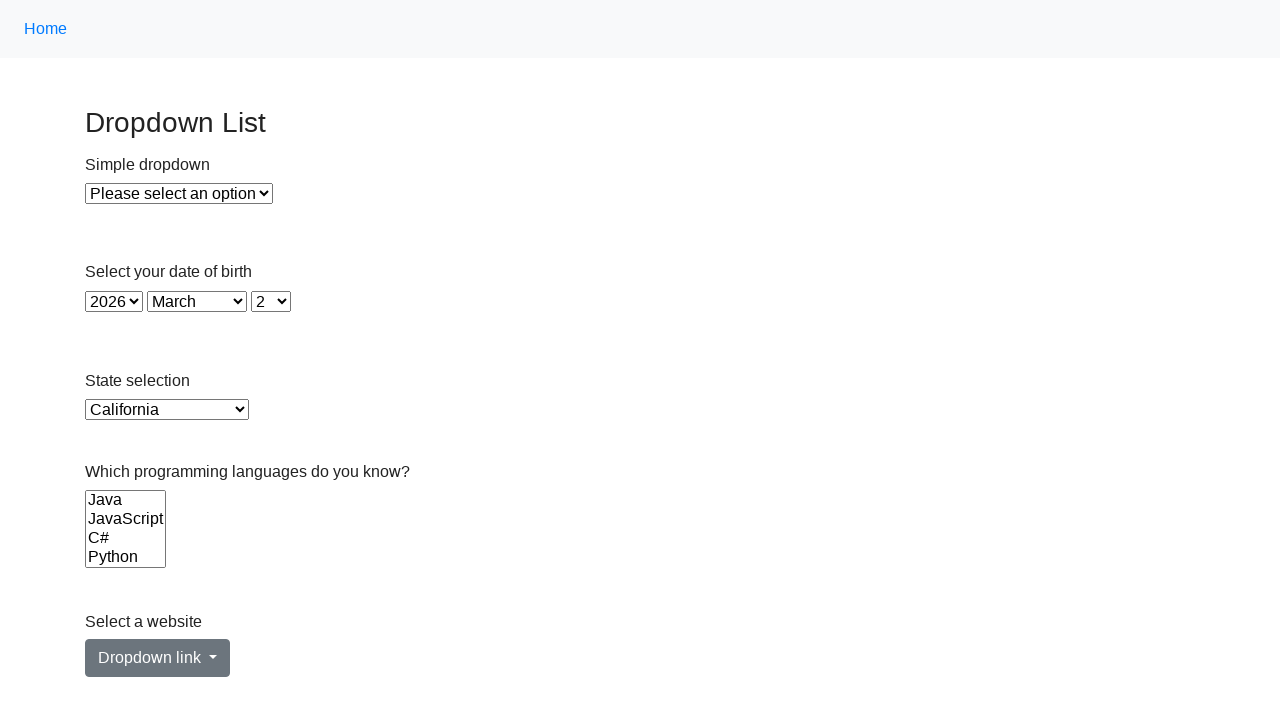